Tests opting out of A/B tests by adding an opt-out cookie after visiting the page, then refreshing to verify the page shows "No A/B Test" instead of an A/B test variant.

Starting URL: http://the-internet.herokuapp.com/abtest

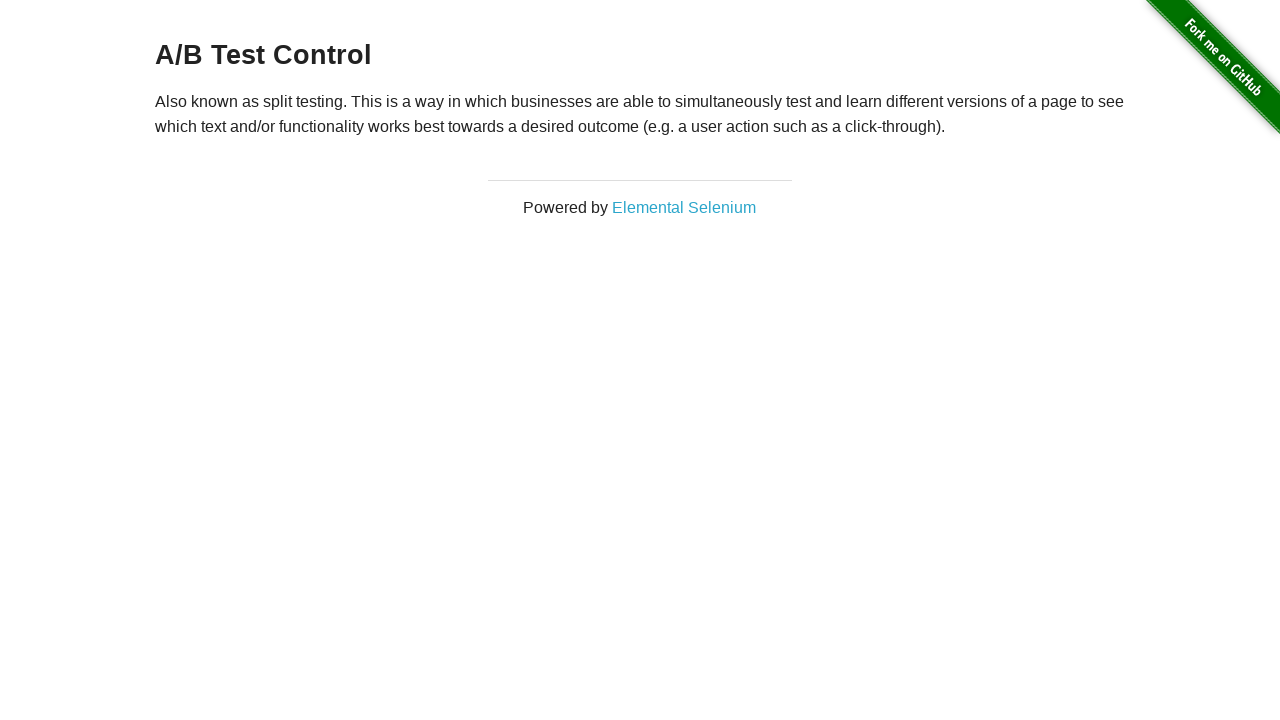

Waited for heading element to load
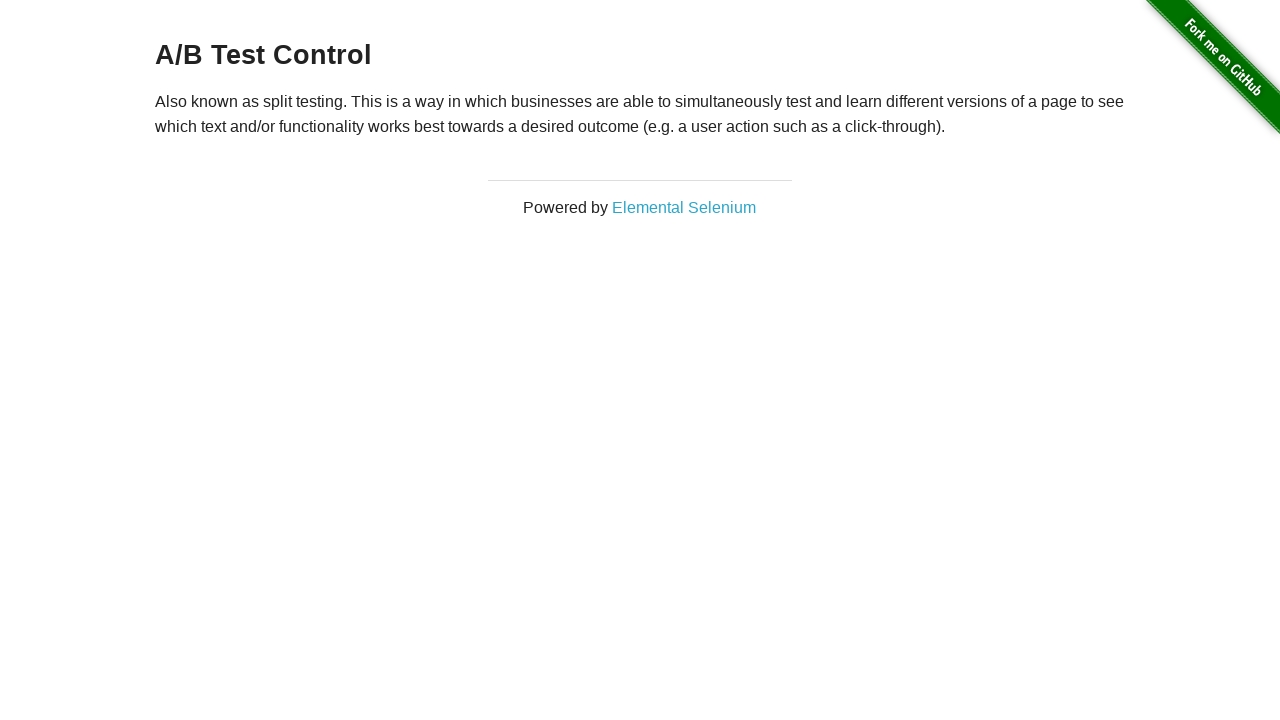

Retrieved heading text content
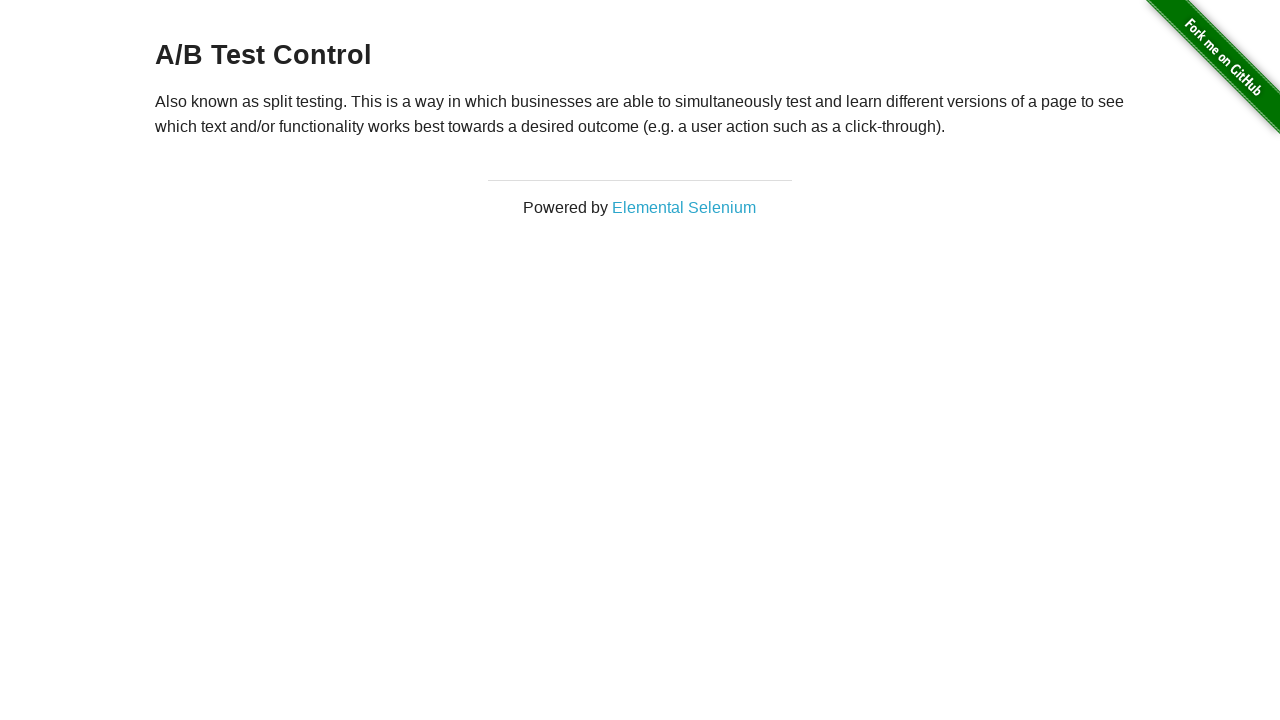

Verified heading starts with 'A/B Test': 'A/B Test Control'
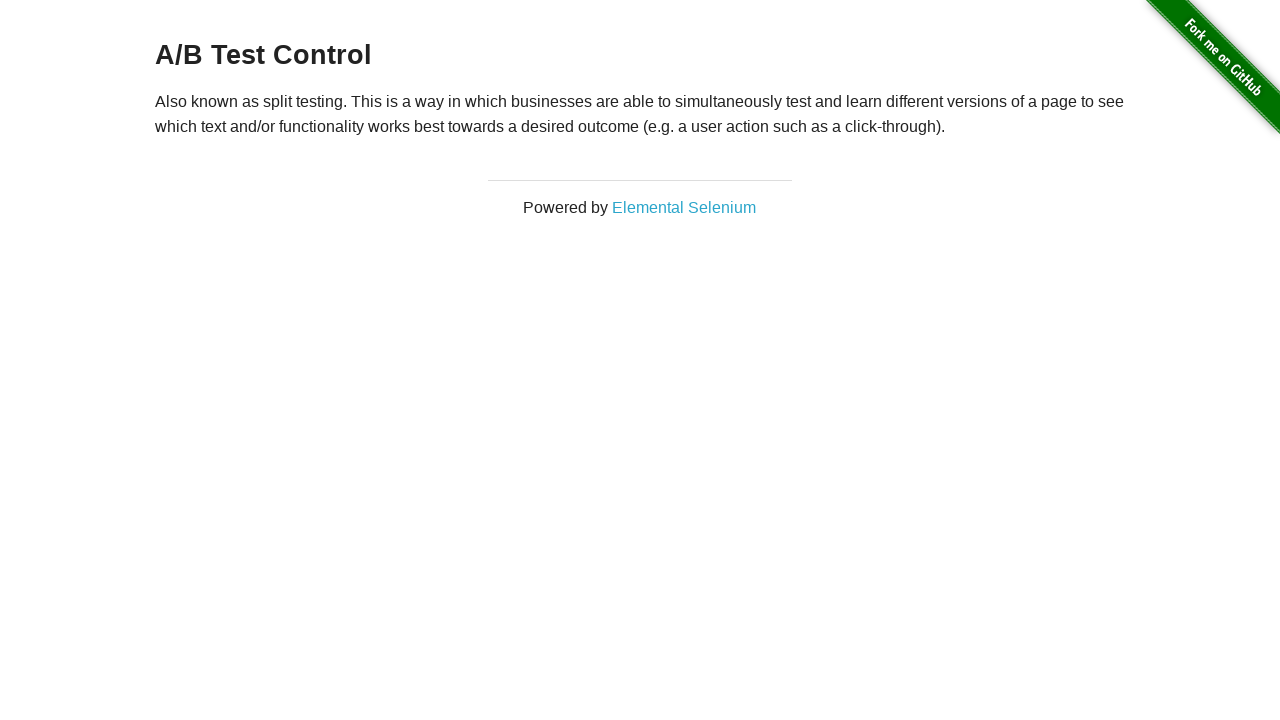

Added optimizelyOptOut cookie to context
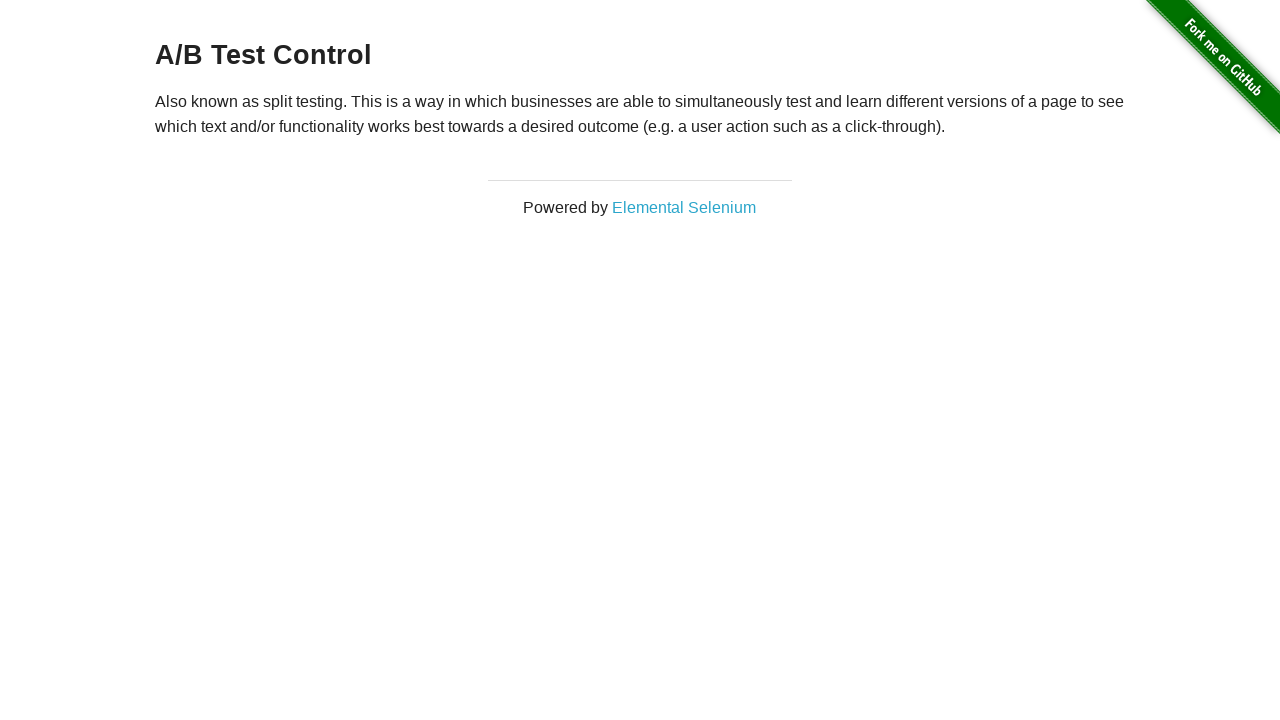

Reloaded page to apply opt-out cookie
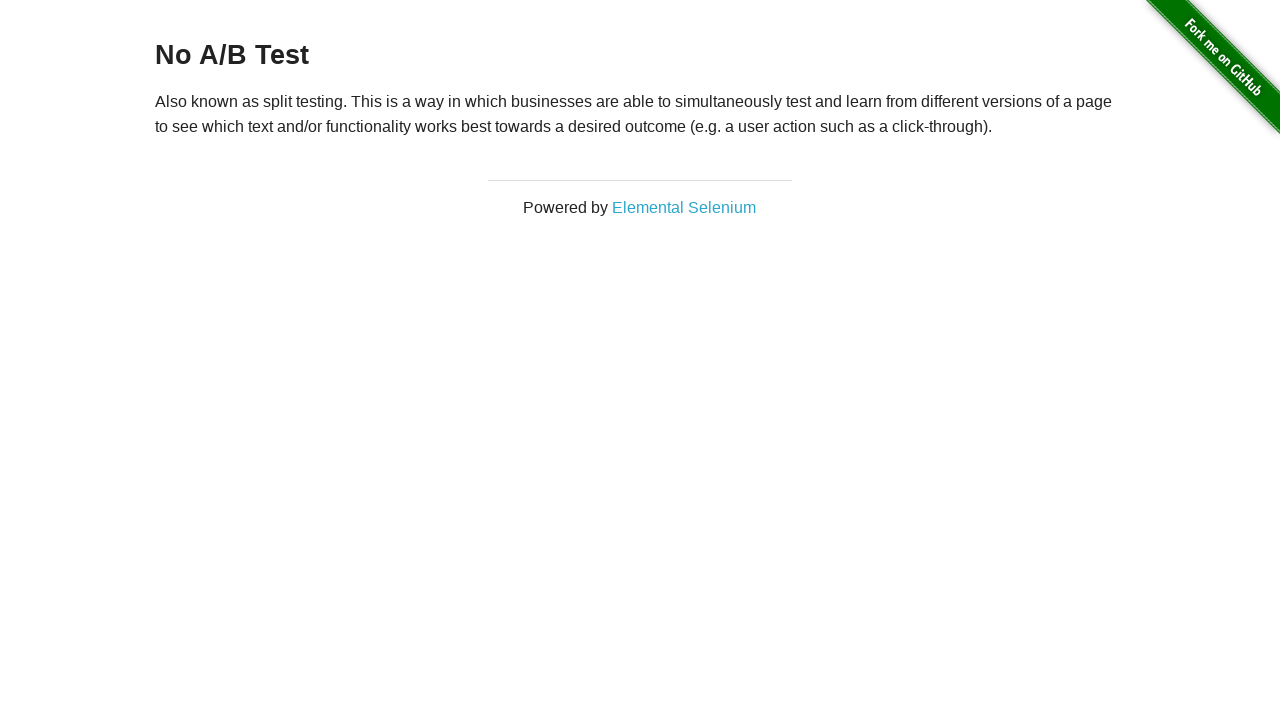

Waited for heading element after page reload
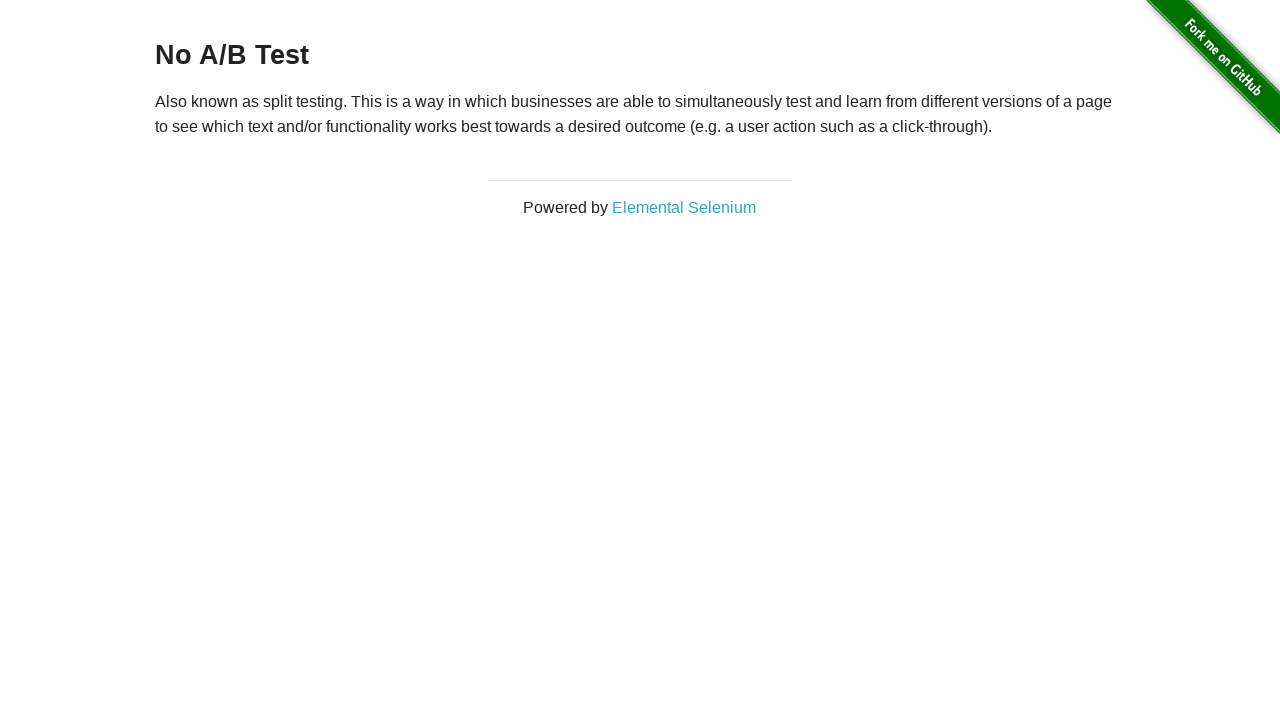

Retrieved heading text content after reload
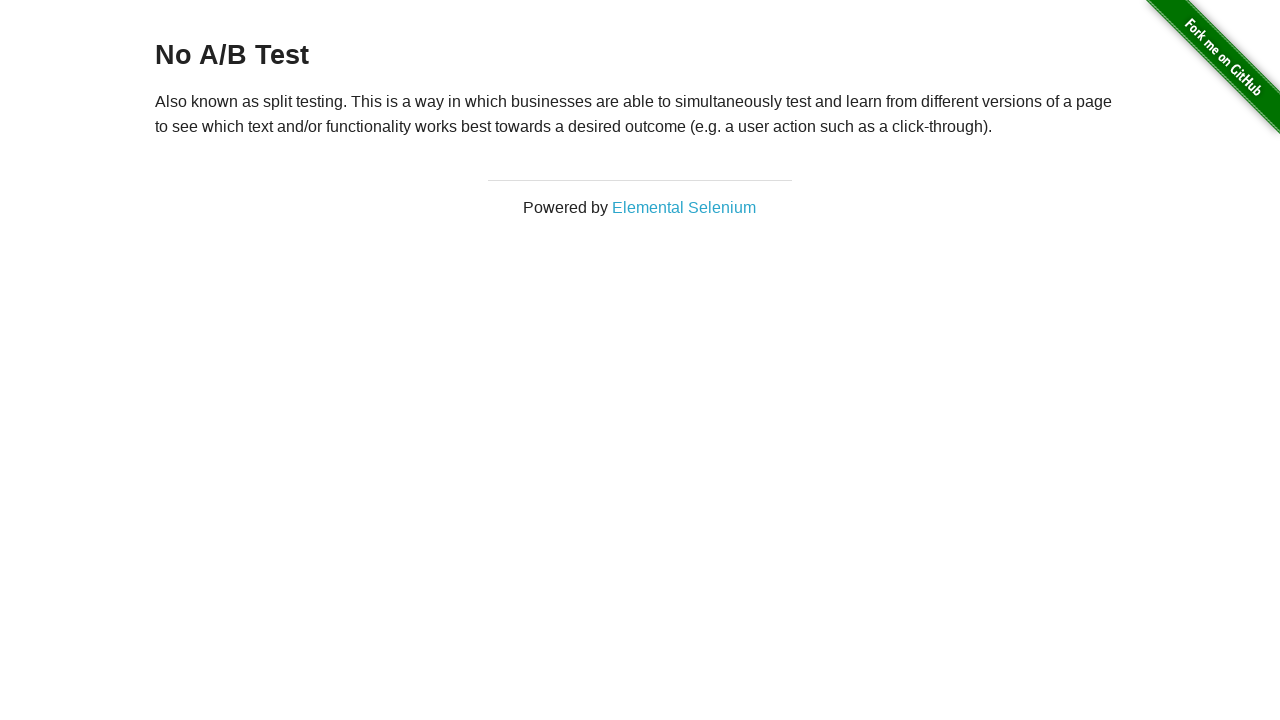

Verified heading shows 'No A/B Test' after opt-out cookie applied: 'No A/B Test'
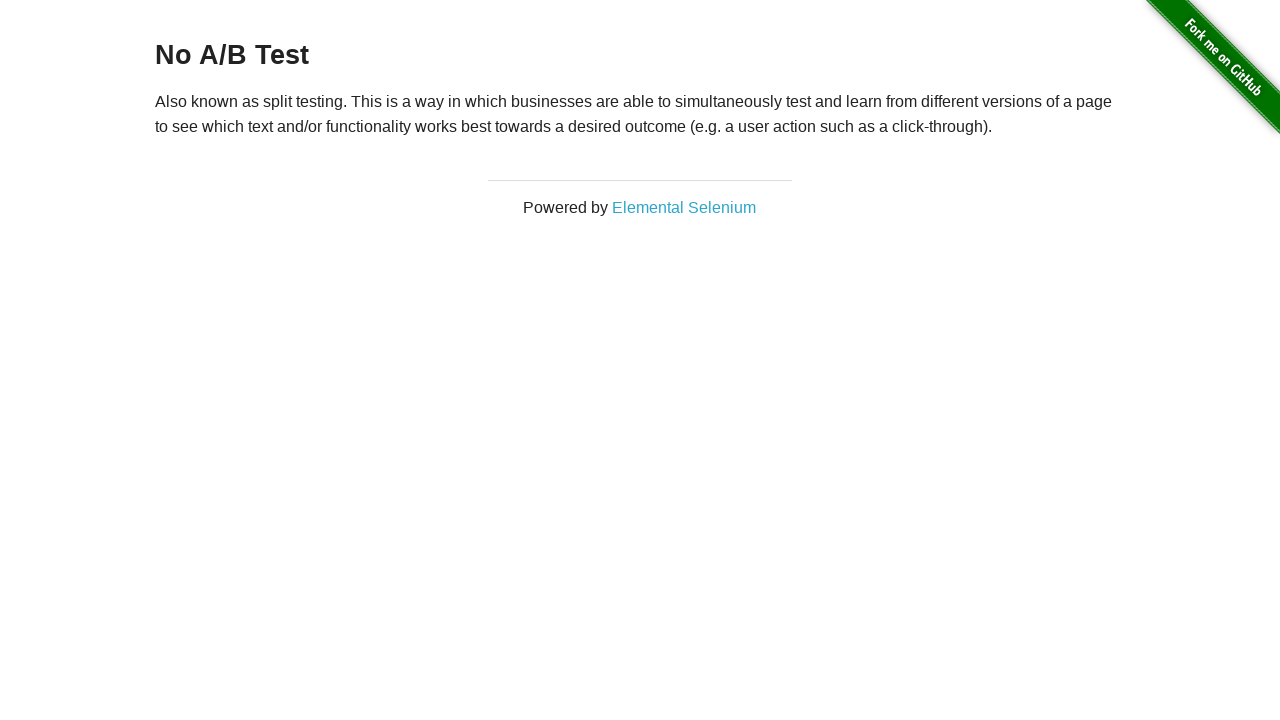

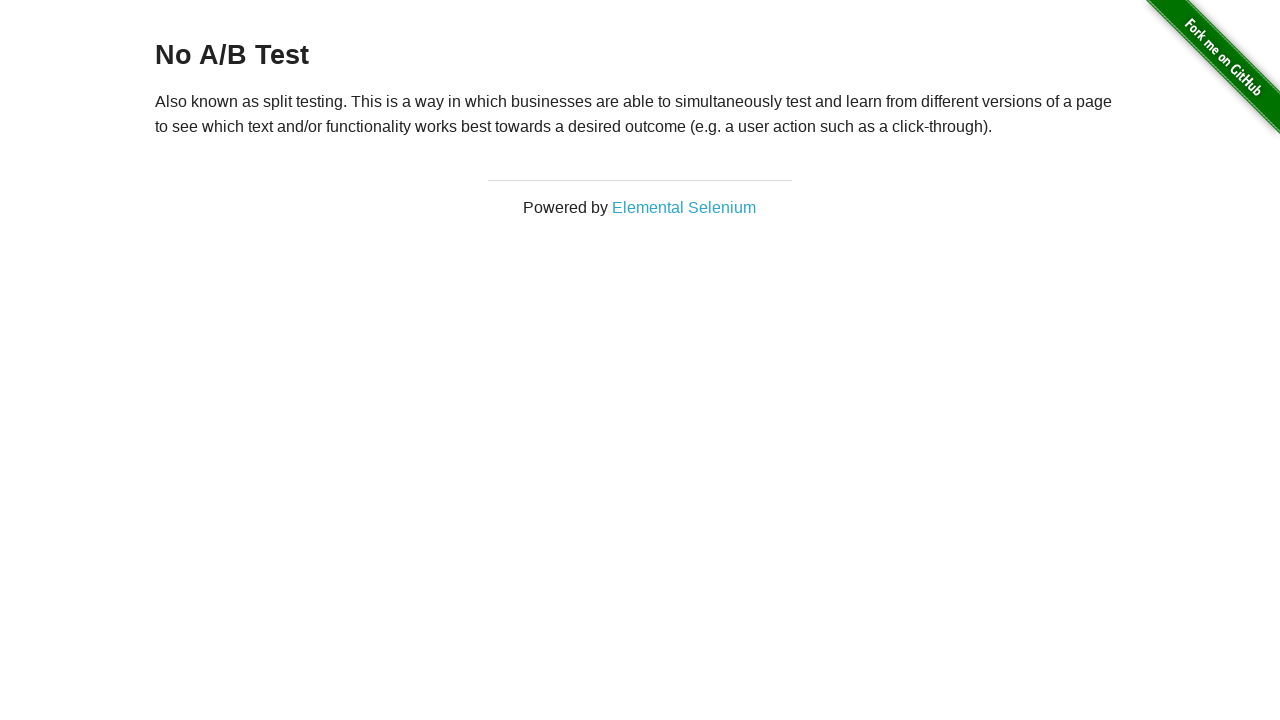